Navigates to the gov.uk homepage, clicks on the "Accessibility statement" link in the footer, and verifies that the page navigates to the accessibility statement page by checking the h1 heading.

Starting URL: https://www.gov.uk

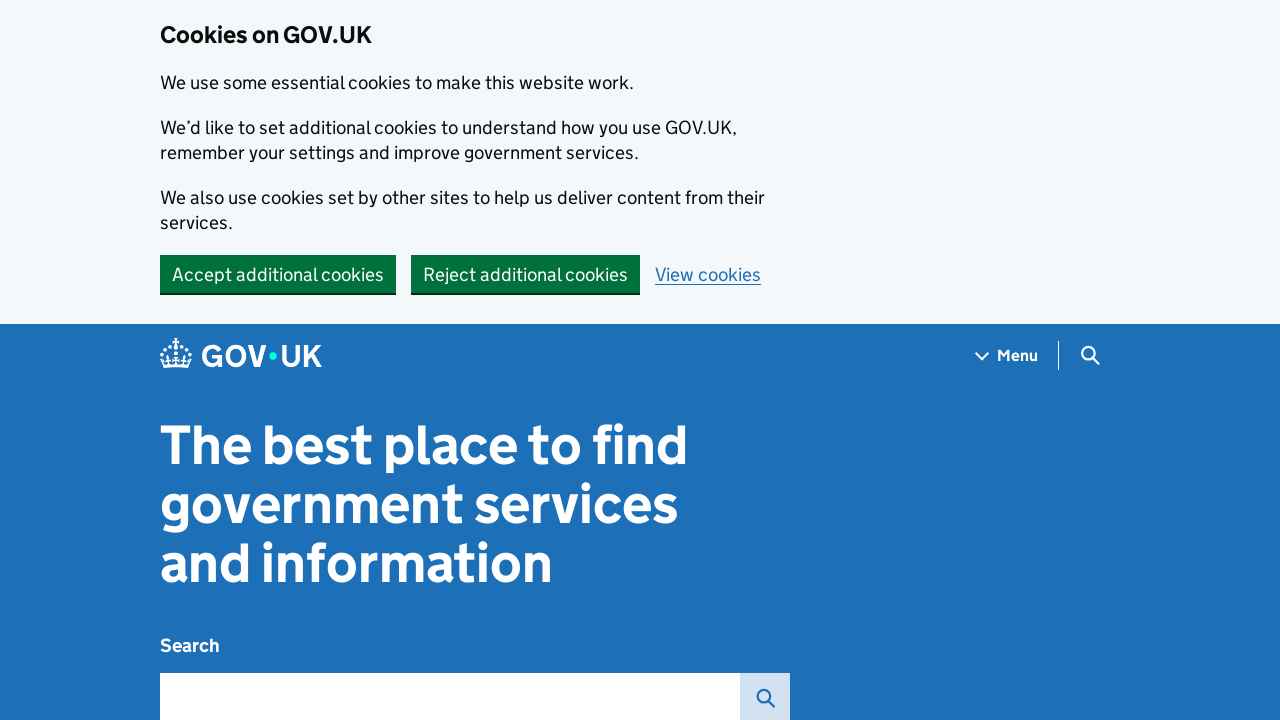

Located 'Accessibility statement' link in footer
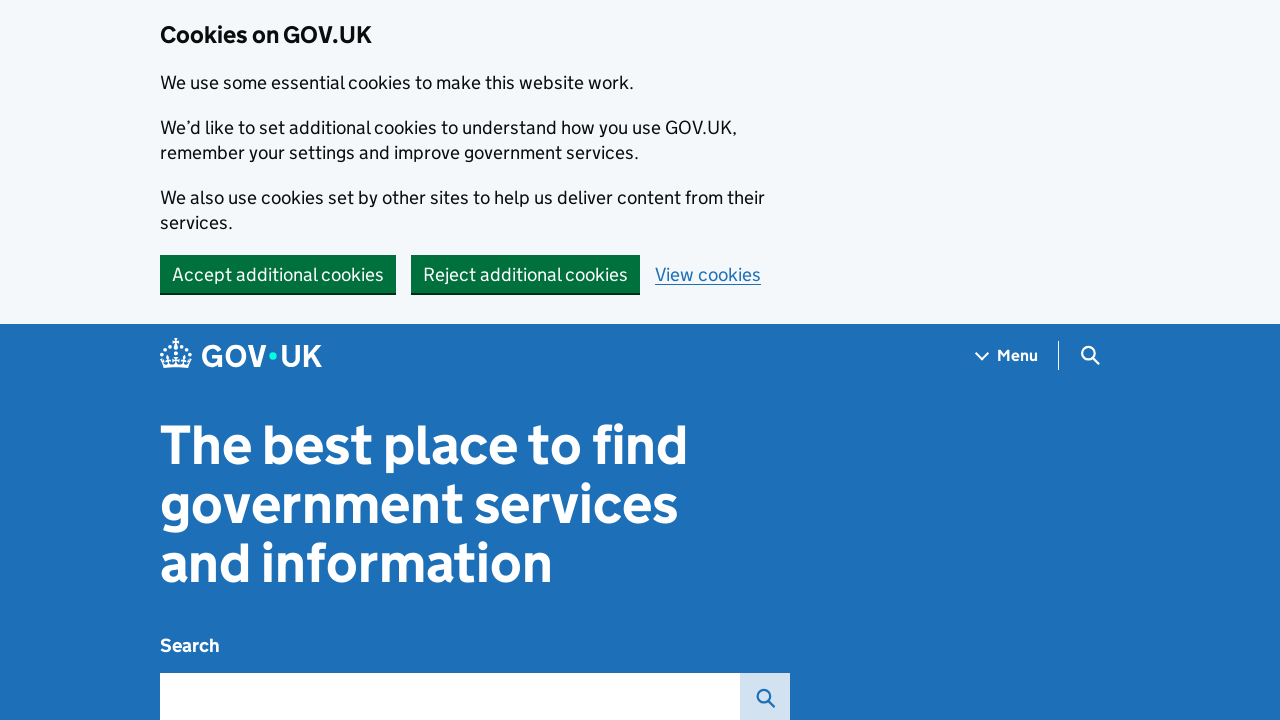

Scrolled 'Accessibility statement' link into view
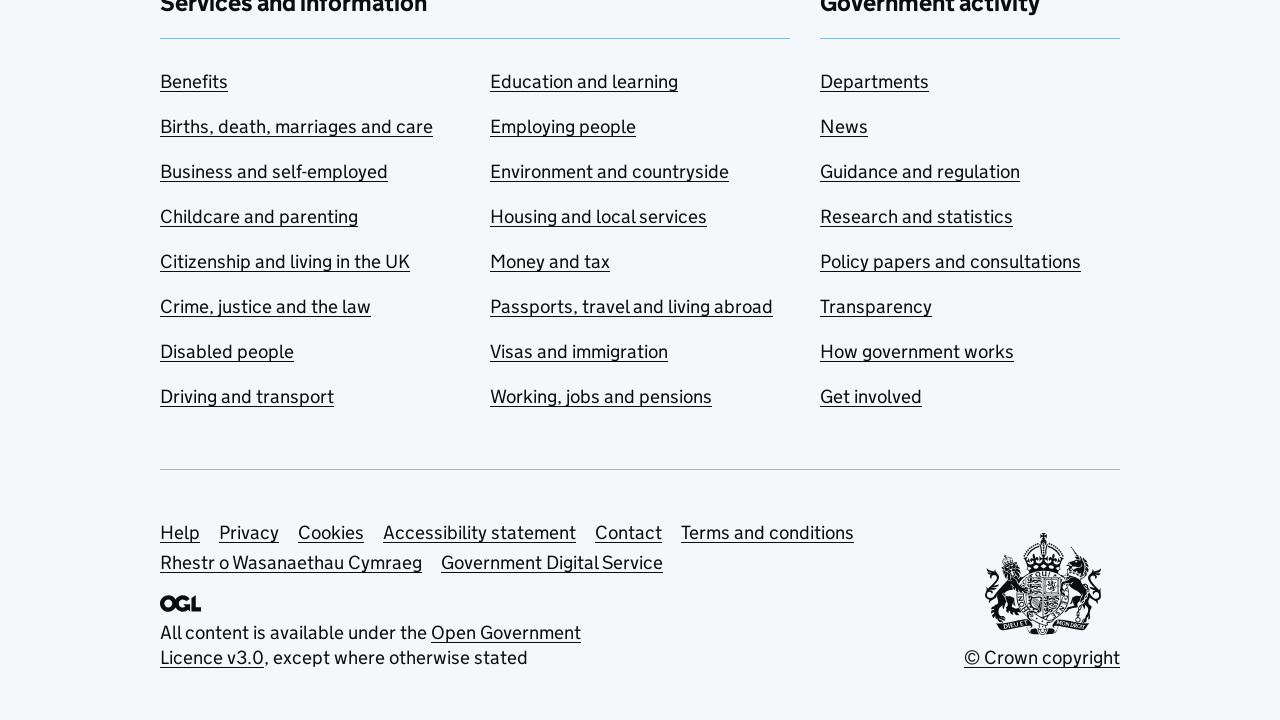

Clicked 'Accessibility statement' link at (480, 533) on internal:text="Accessibility statement"i
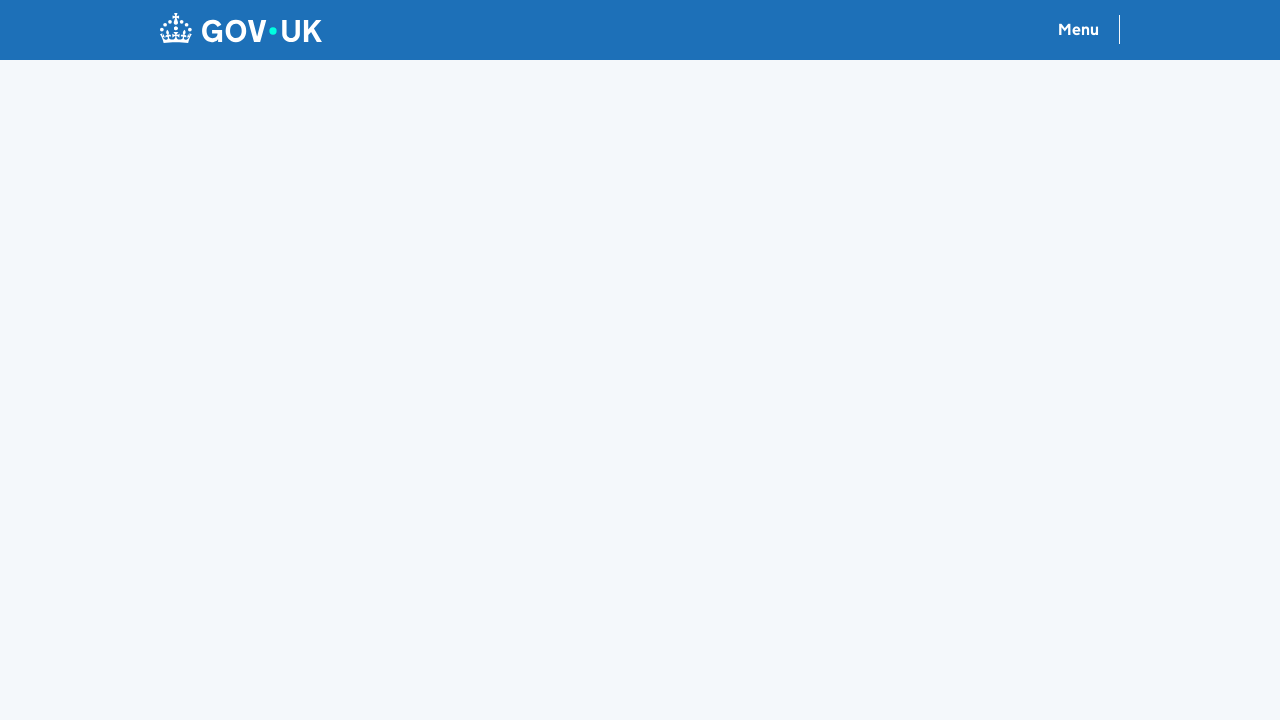

Page loaded after clicking accessibility statement link
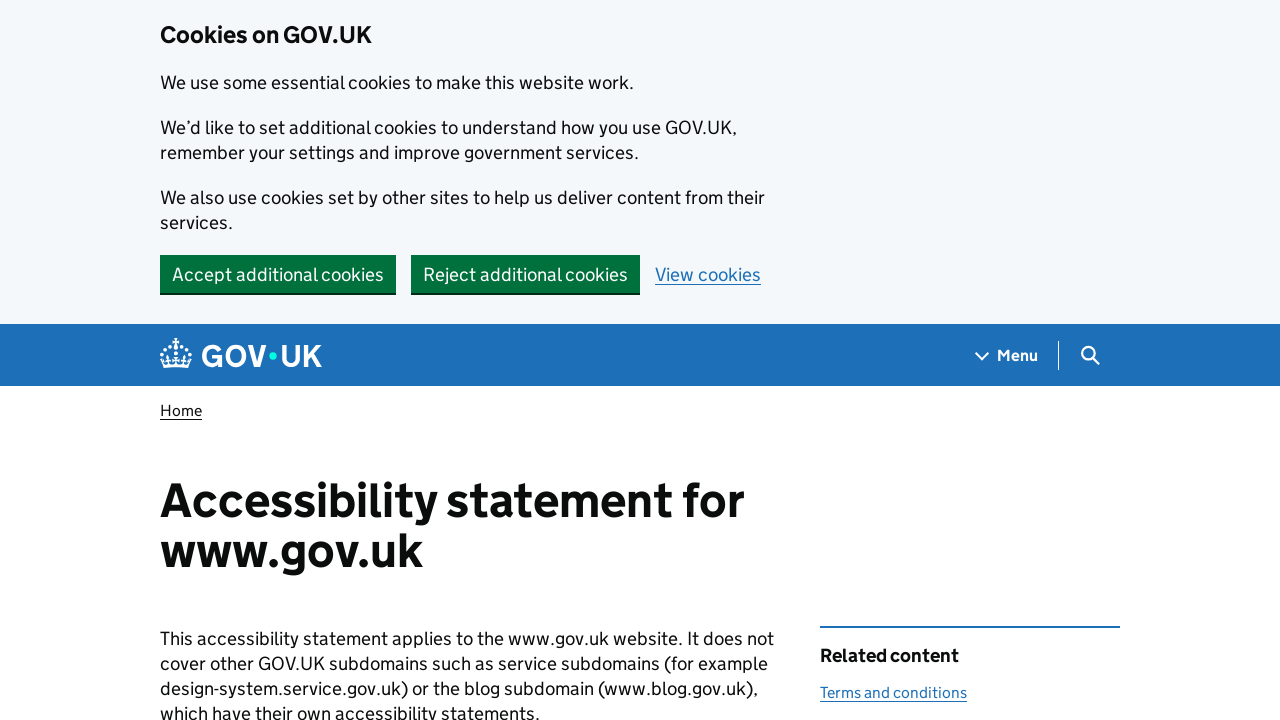

Located h1 heading element on accessibility statement page
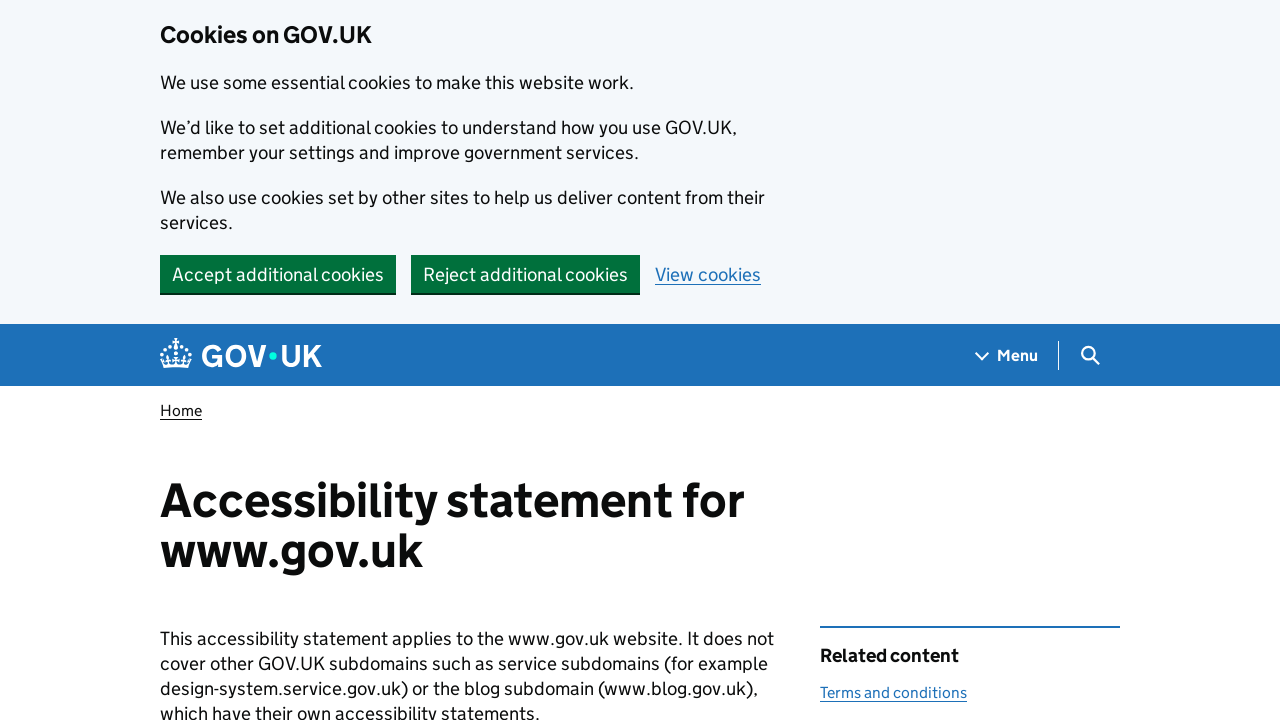

h1 heading is visible on accessibility statement page
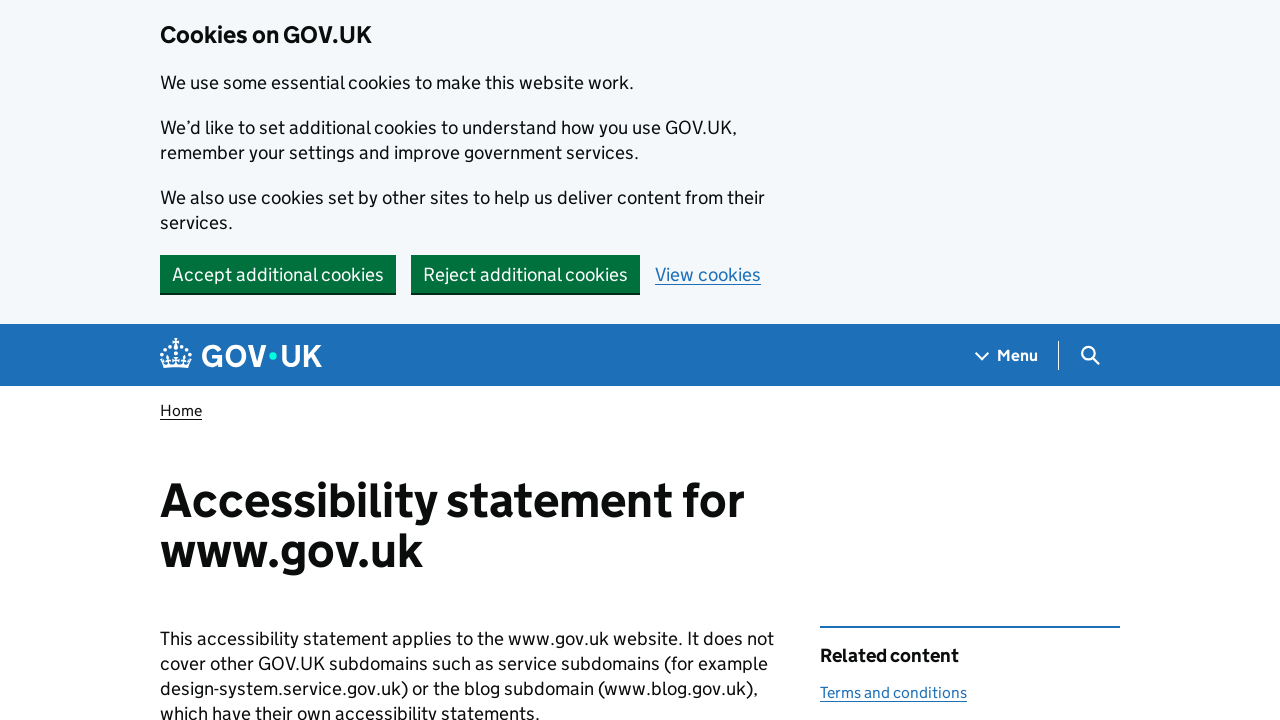

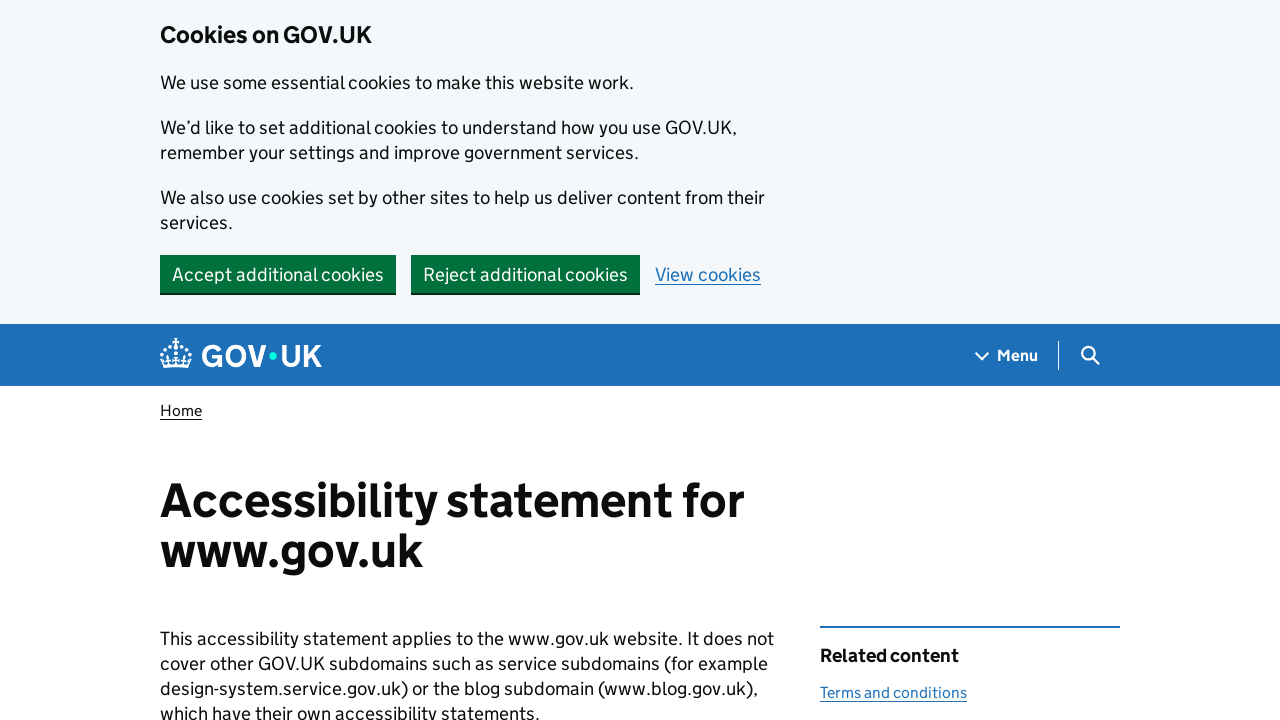